Tests the visibility timing behavior by clicking a button and checking if an element becomes visible within a timeout period

Starting URL: http://seleniumhq.github.io/fluent-selenium/slowlyVisible.html

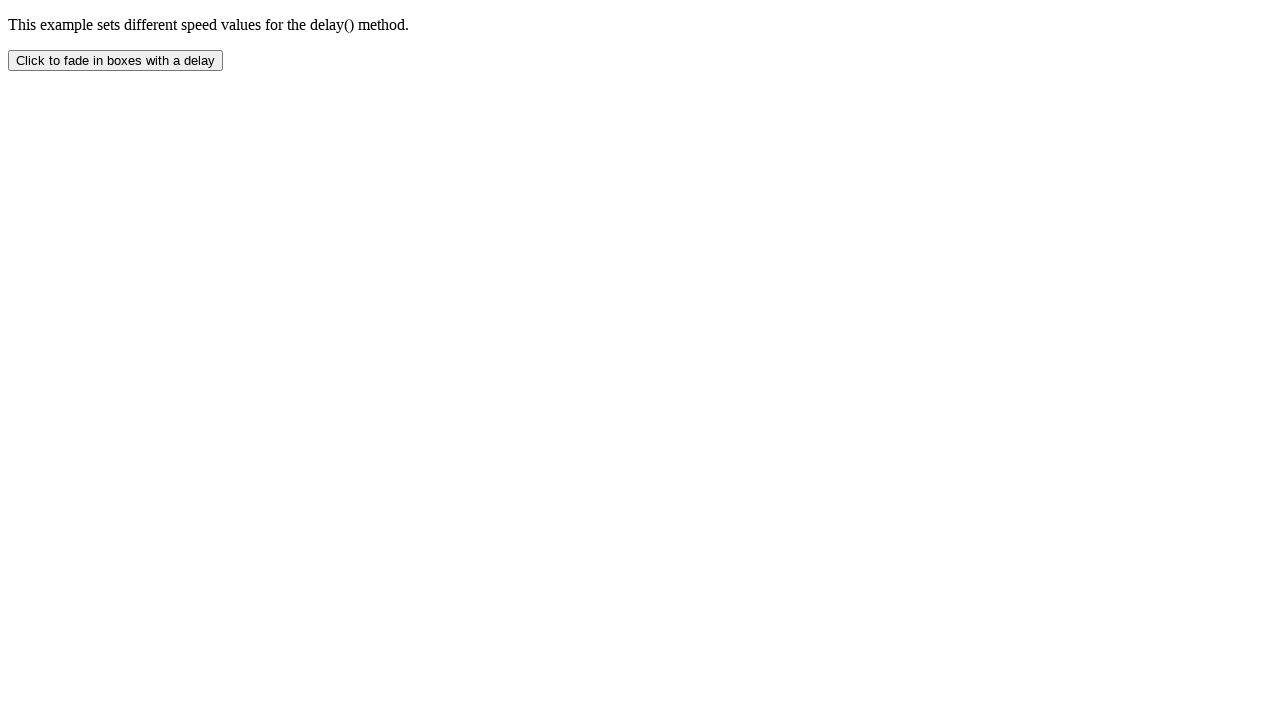

Clicked button to trigger visibility changes at (116, 60) on button
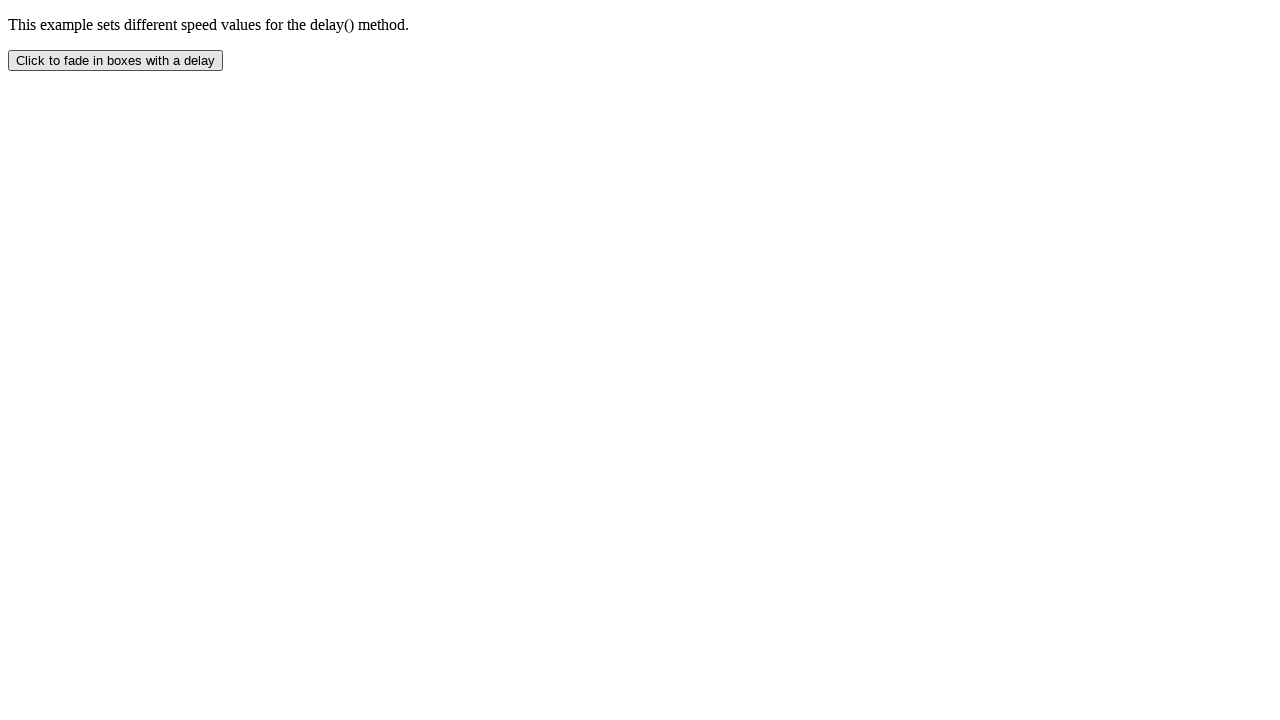

Waited 500ms for visibility timing
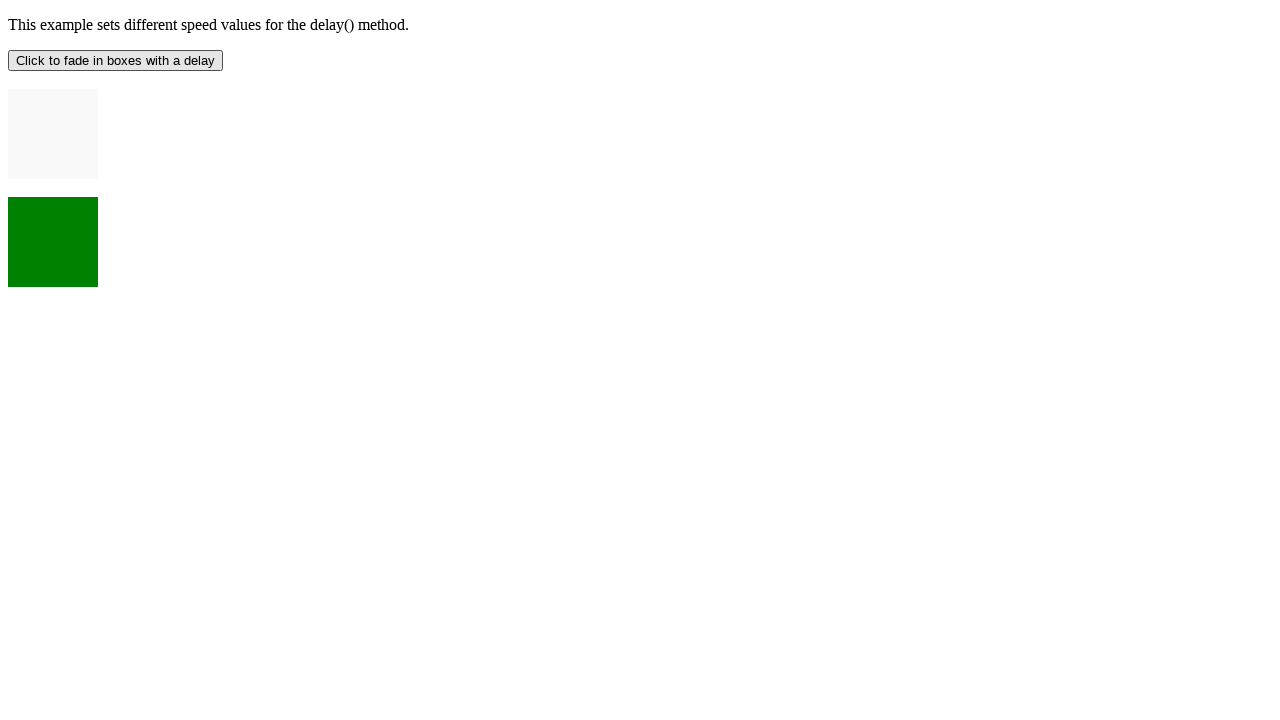

Checked visibility of #div5: False
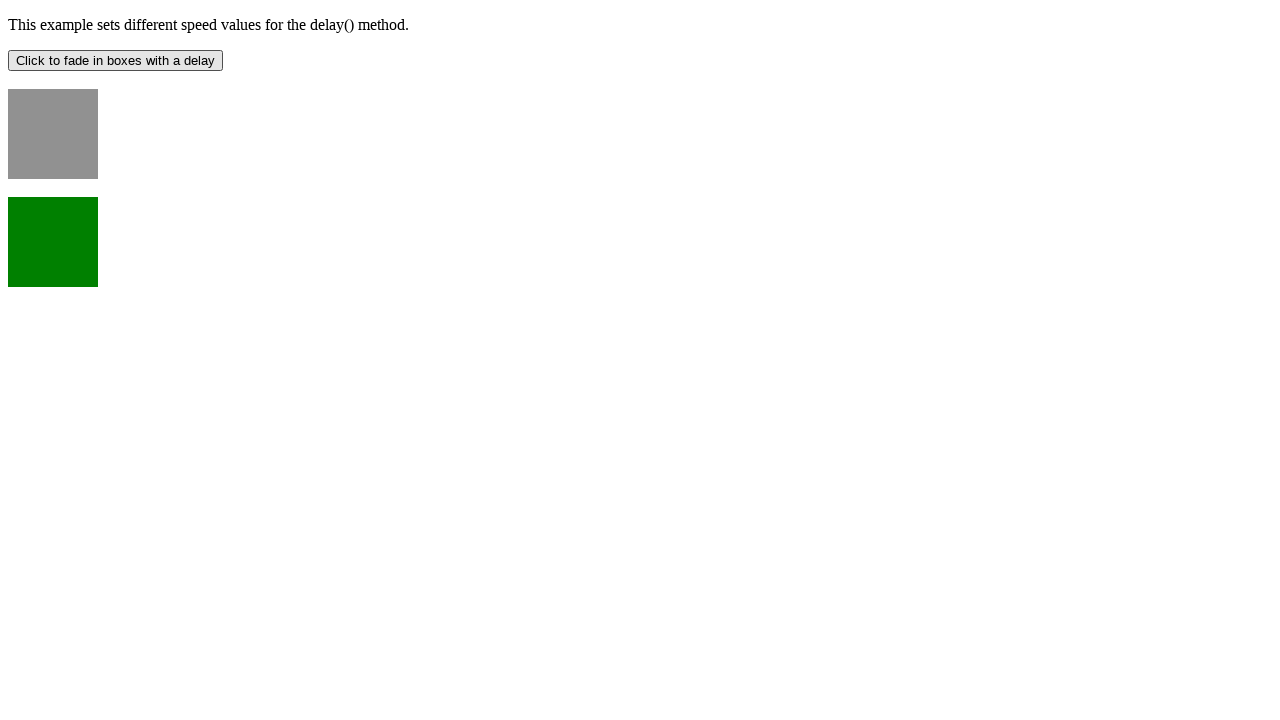

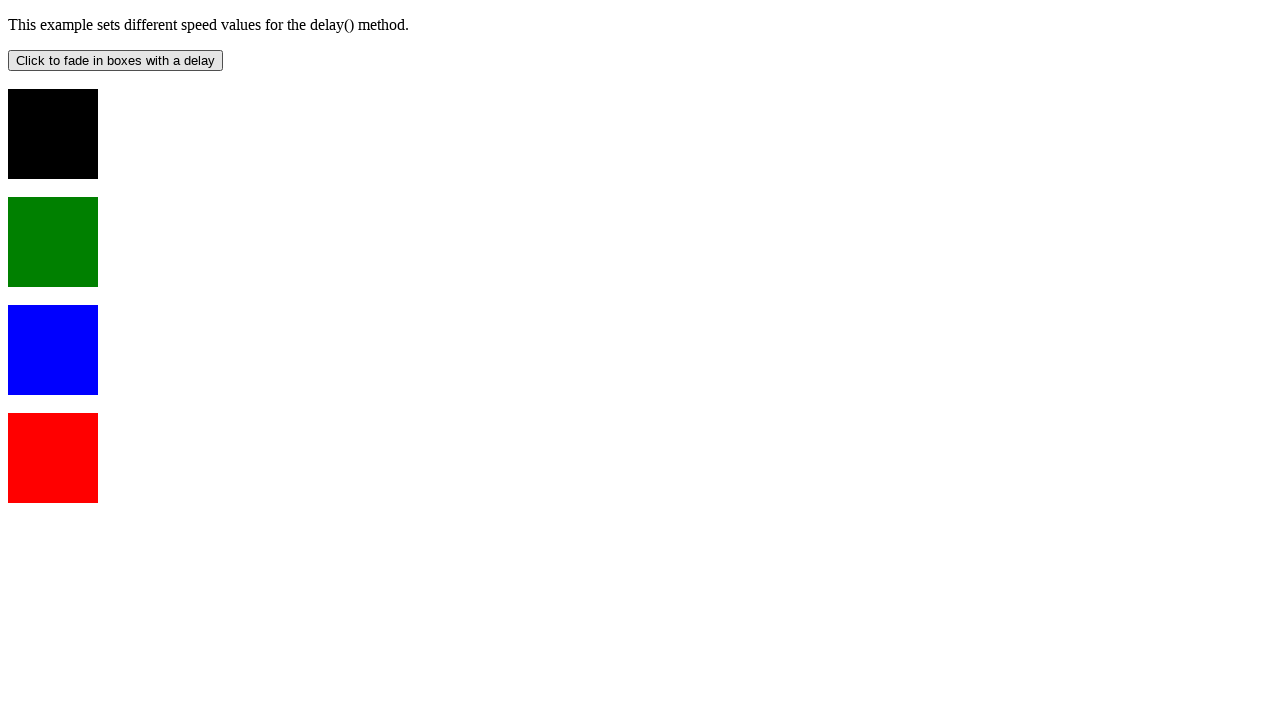